Tests file download functionality by clicking a download link on the page and verifying that a file is successfully downloaded.

Starting URL: https://the-internet.herokuapp.com/download

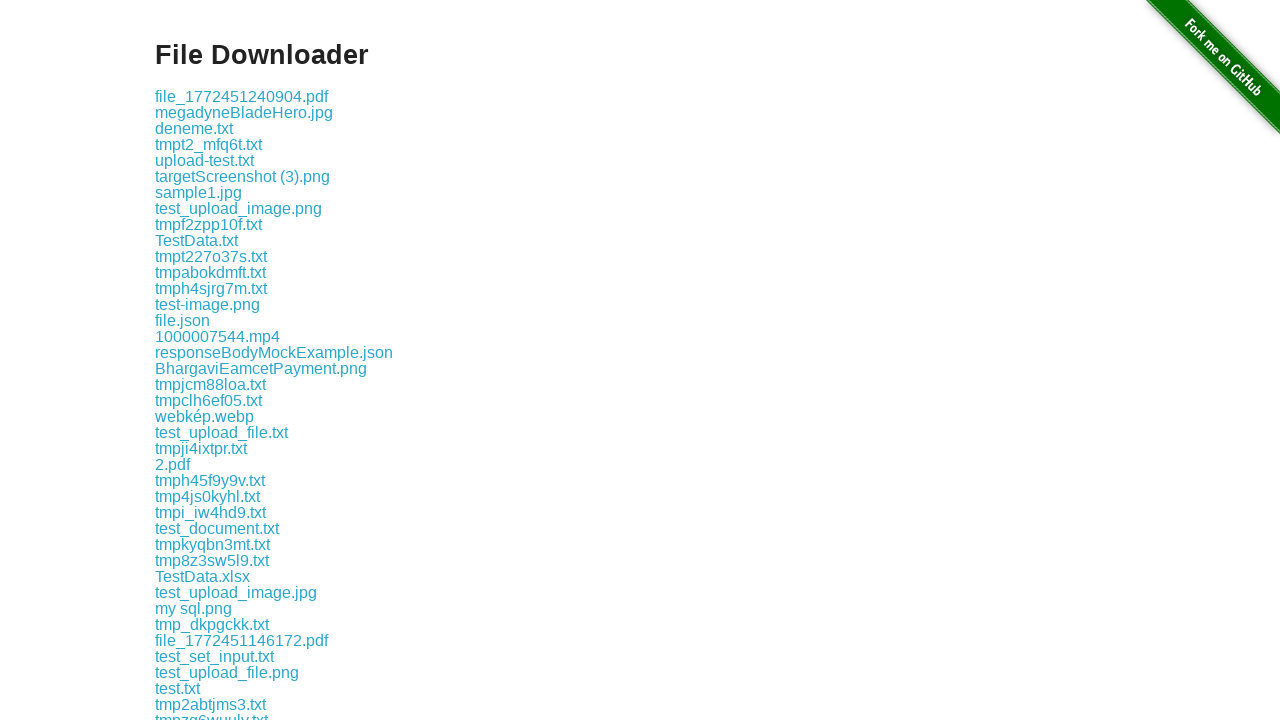

Located the first download link on the page
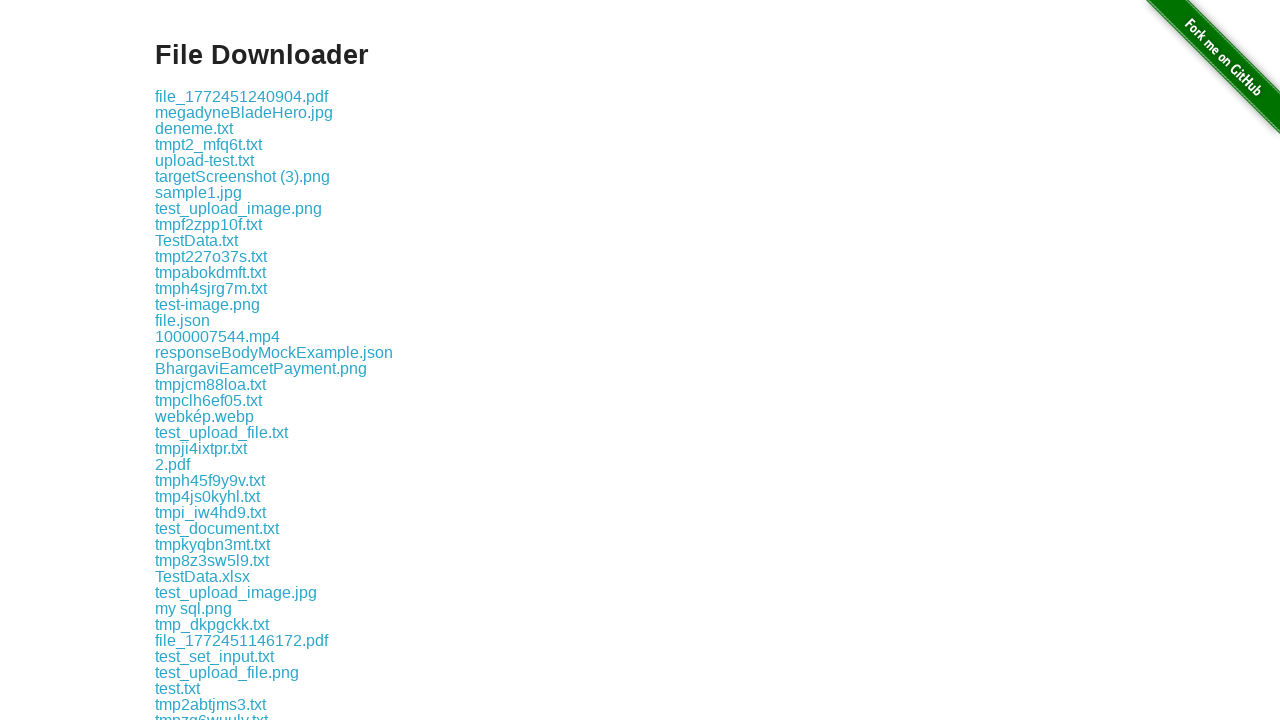

Clicked the download link at (242, 96) on .example a >> nth=0
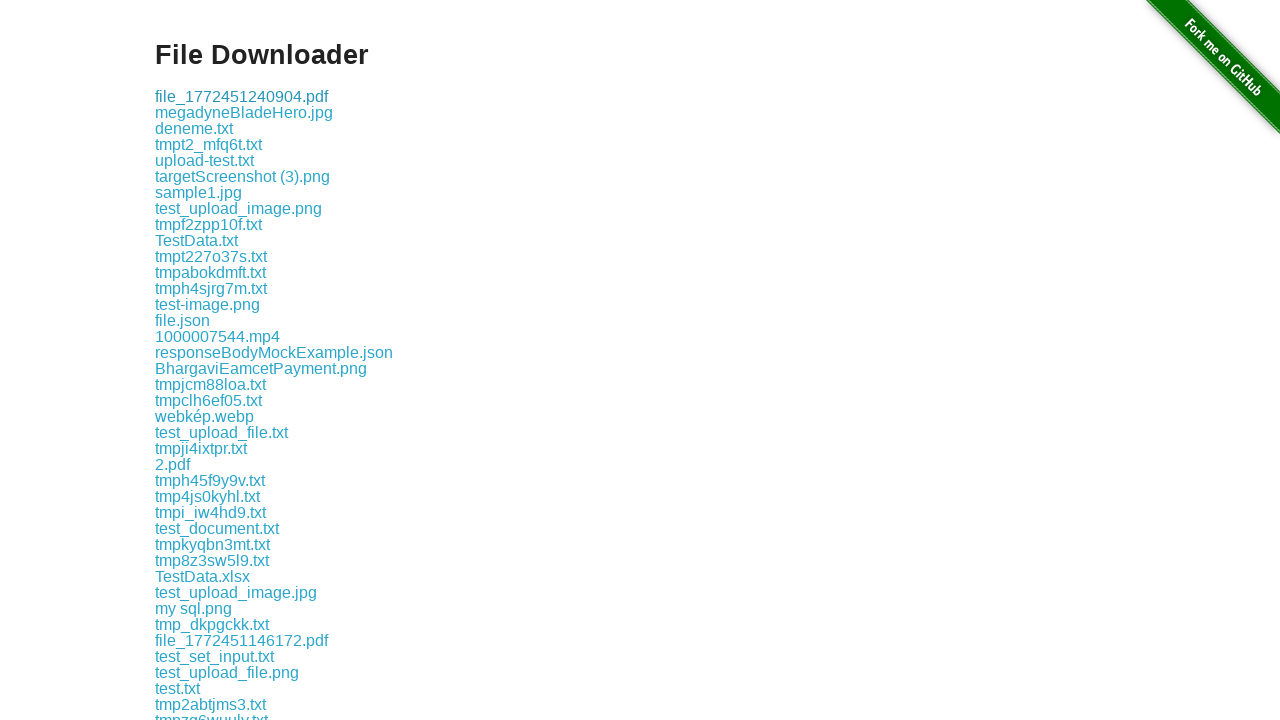

Waited 3 seconds for download to complete
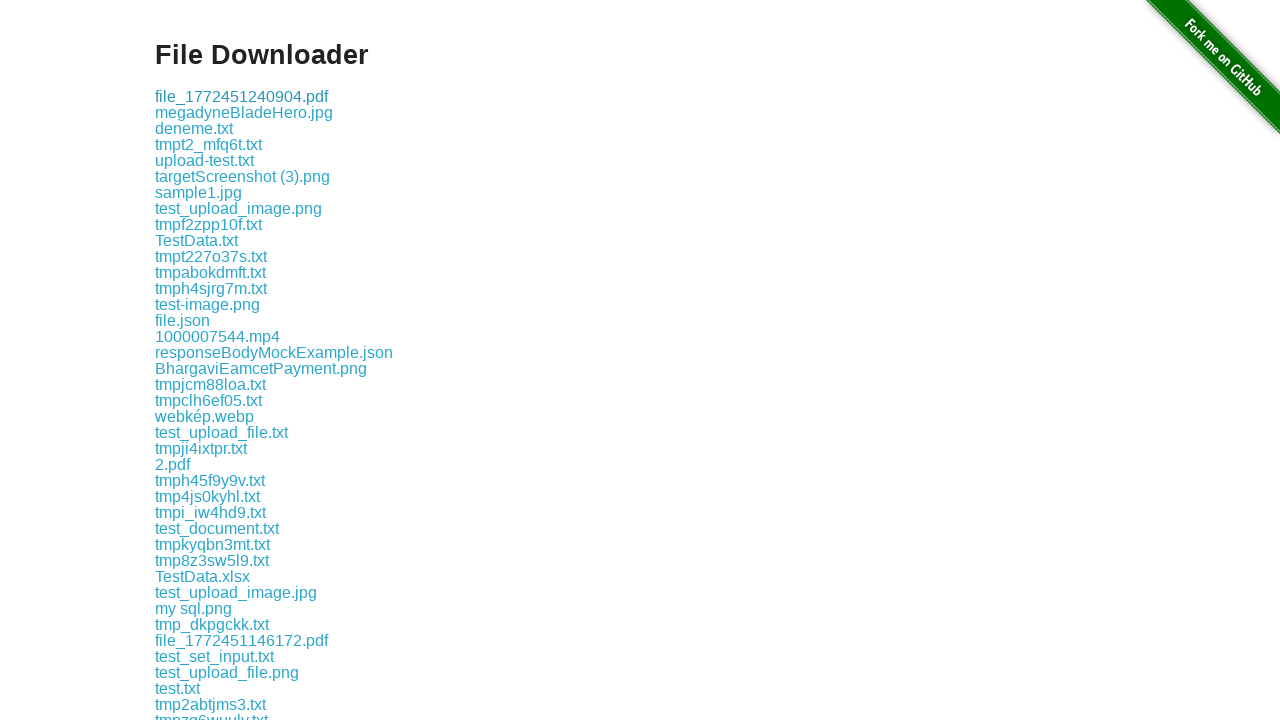

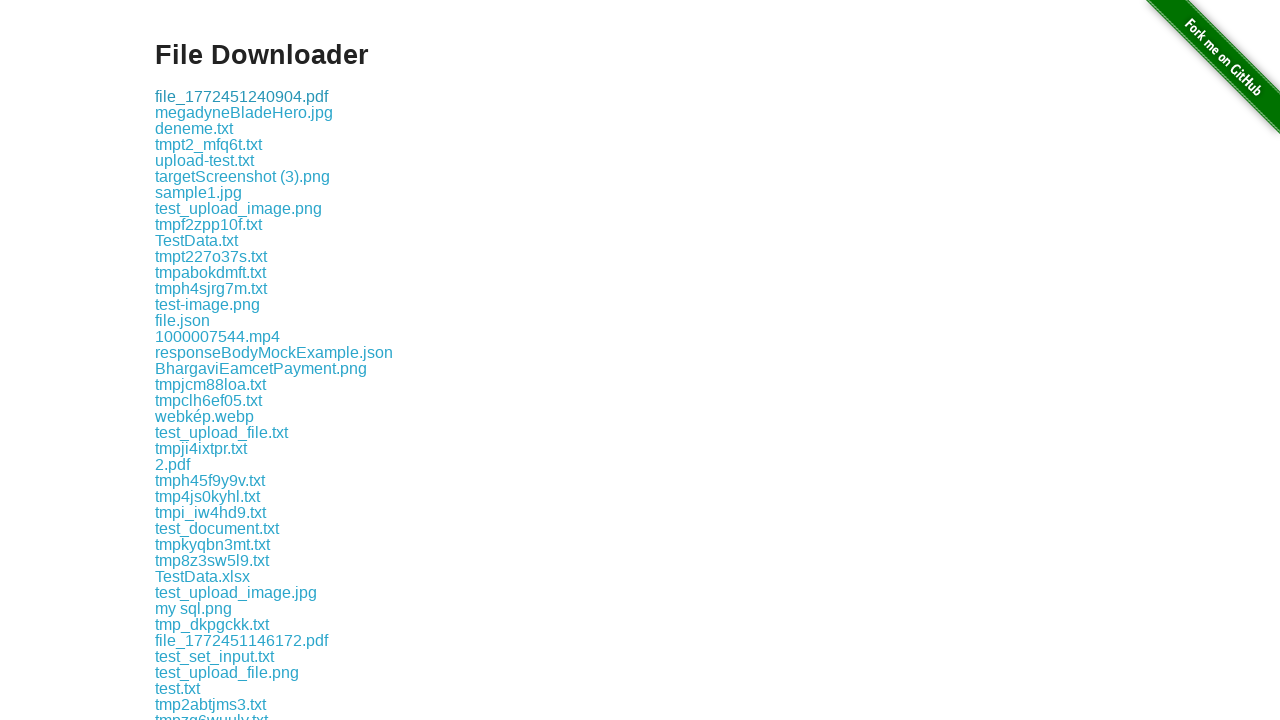